Tests drag and drop functionality on jQuery UI demo page by dragging an element from source to target location

Starting URL: https://jqueryui.com/droppable/

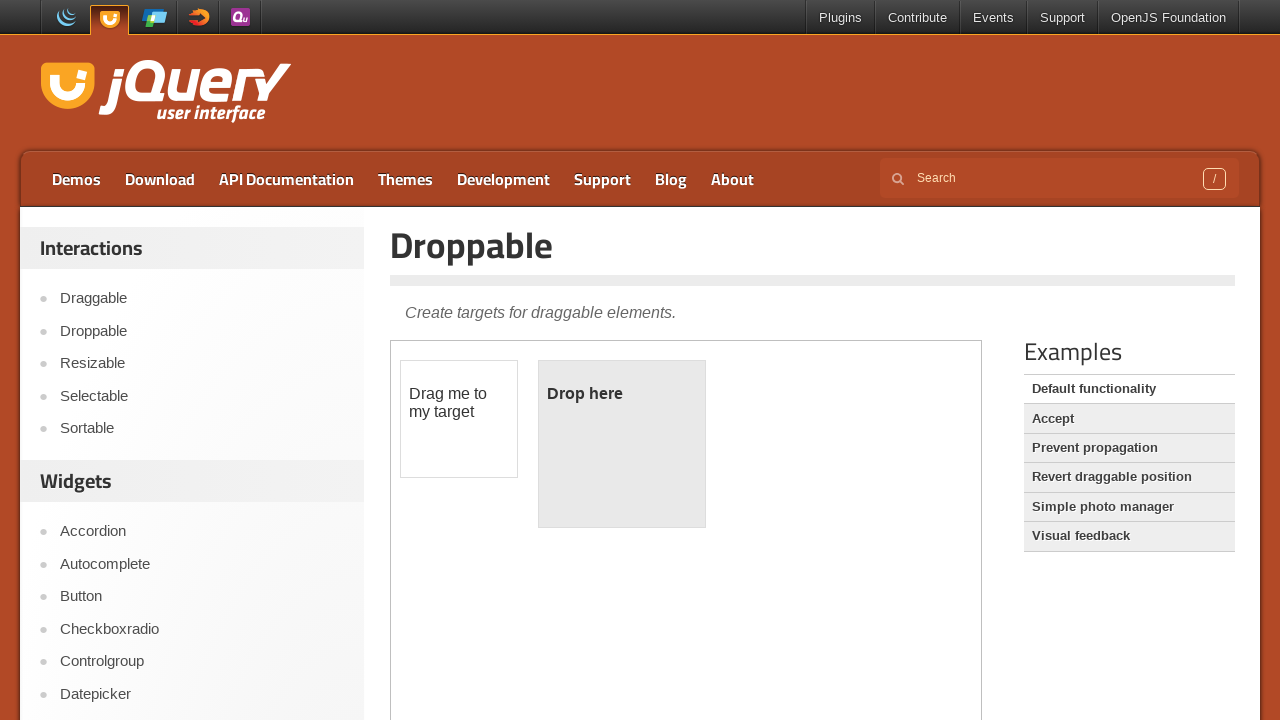

Located the iframe containing the drag and drop demo
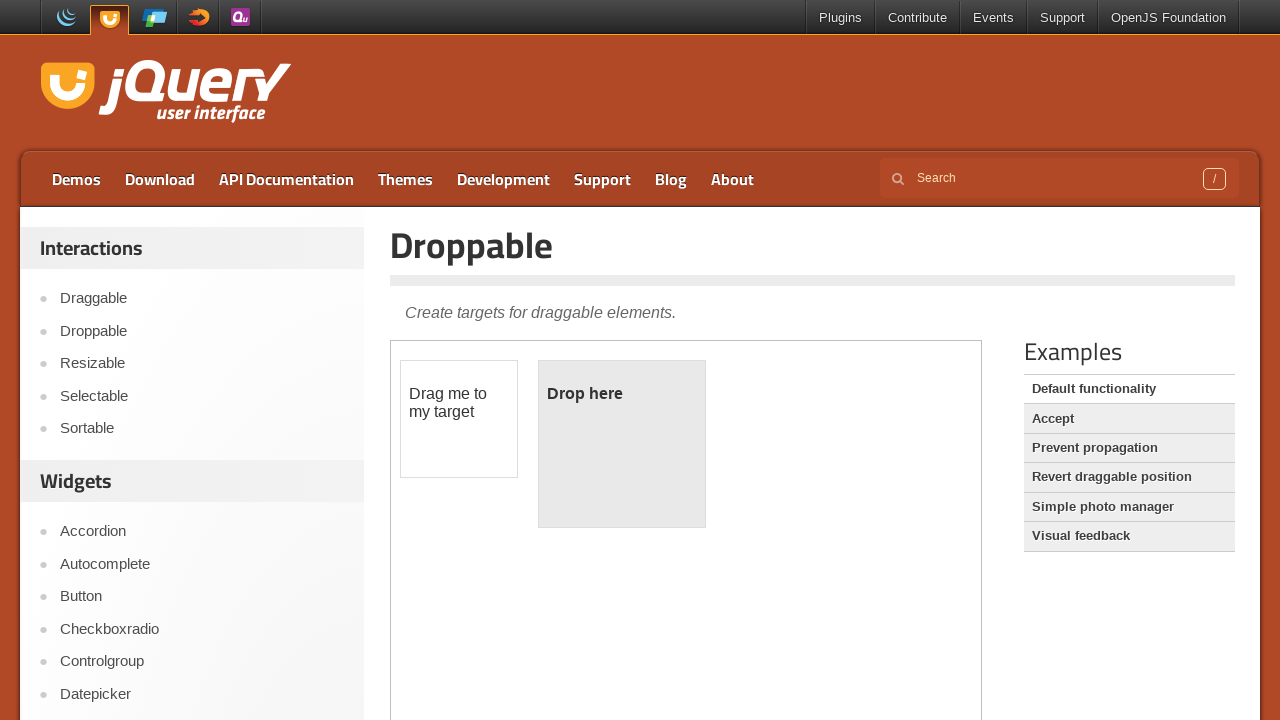

Located the draggable element
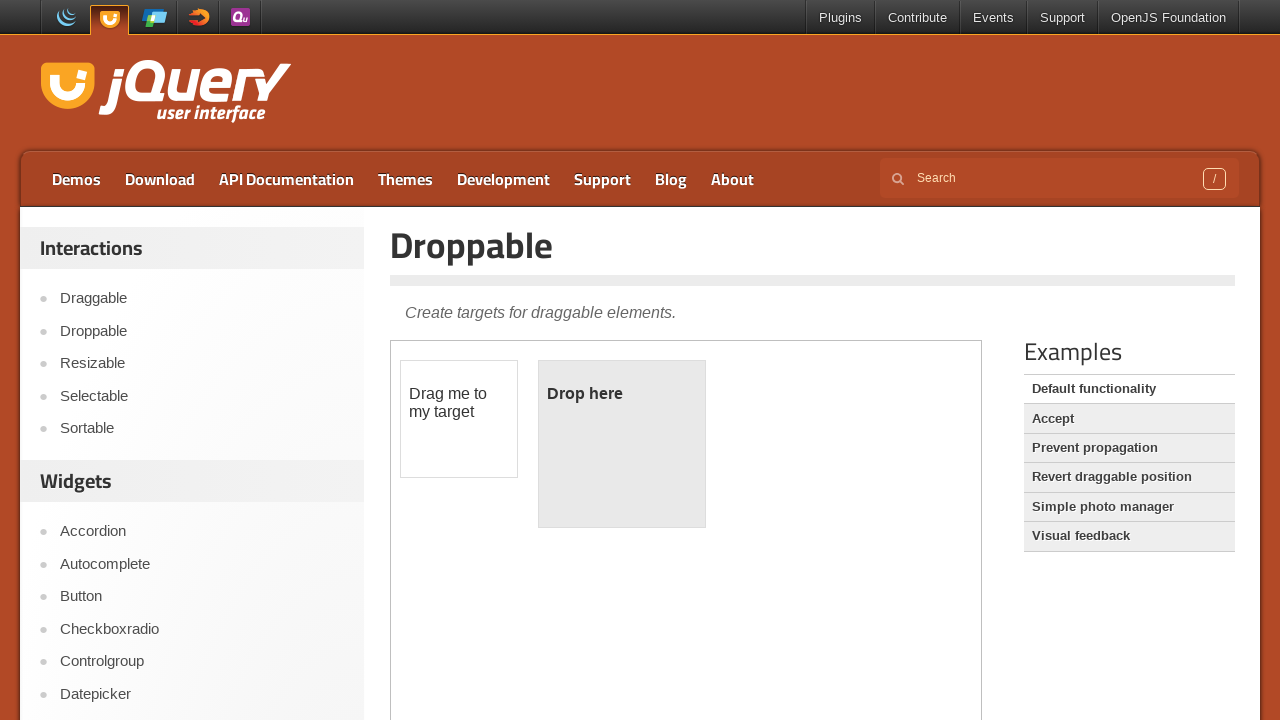

Located the droppable target element
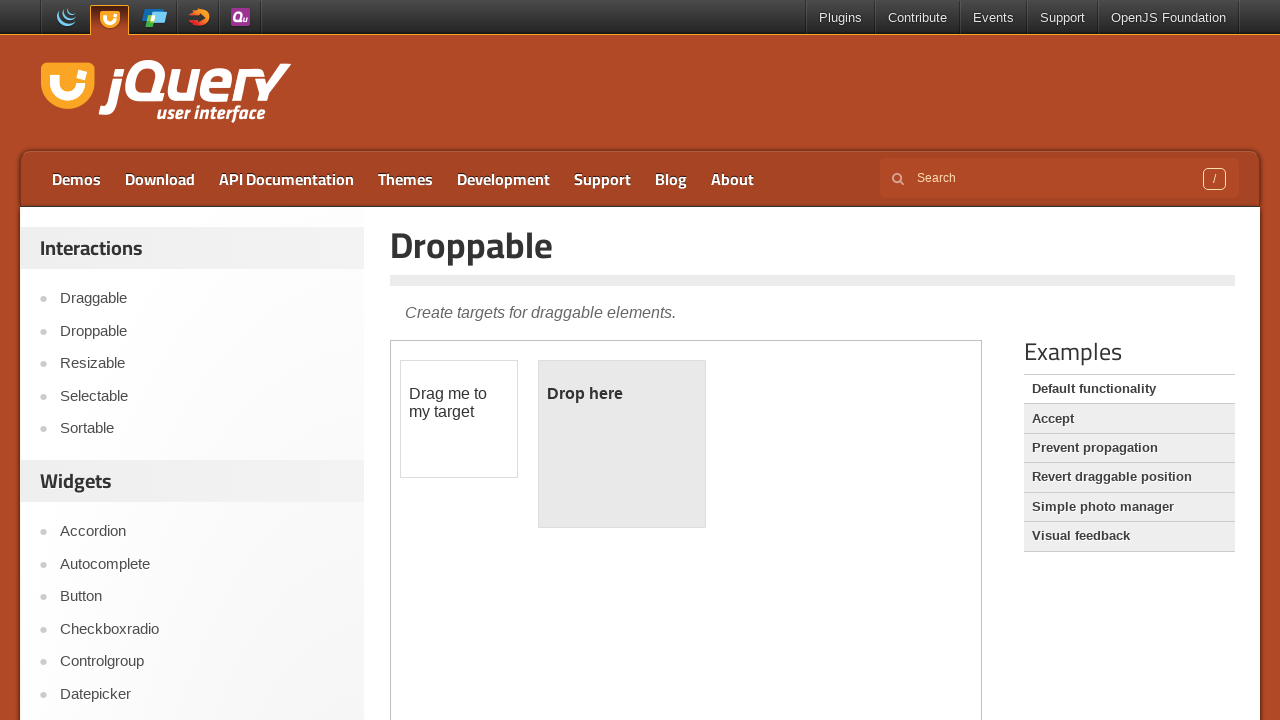

Dragged the draggable element to the droppable target at (622, 444)
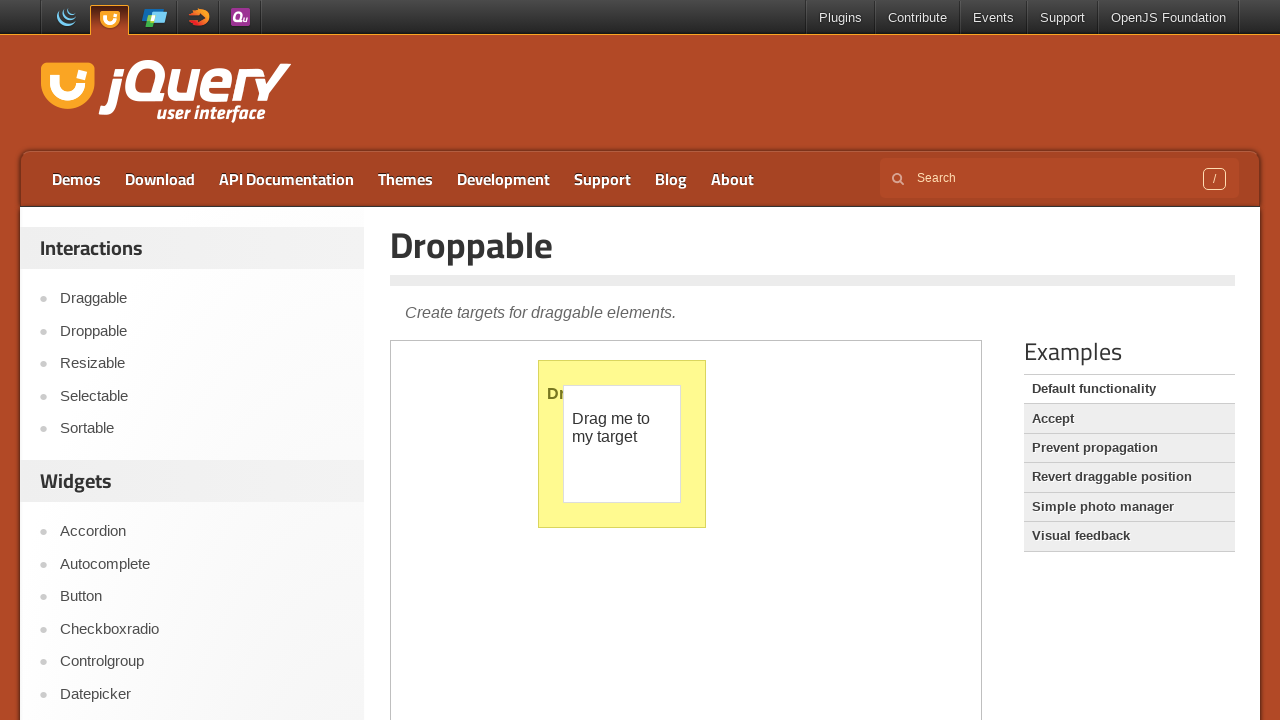

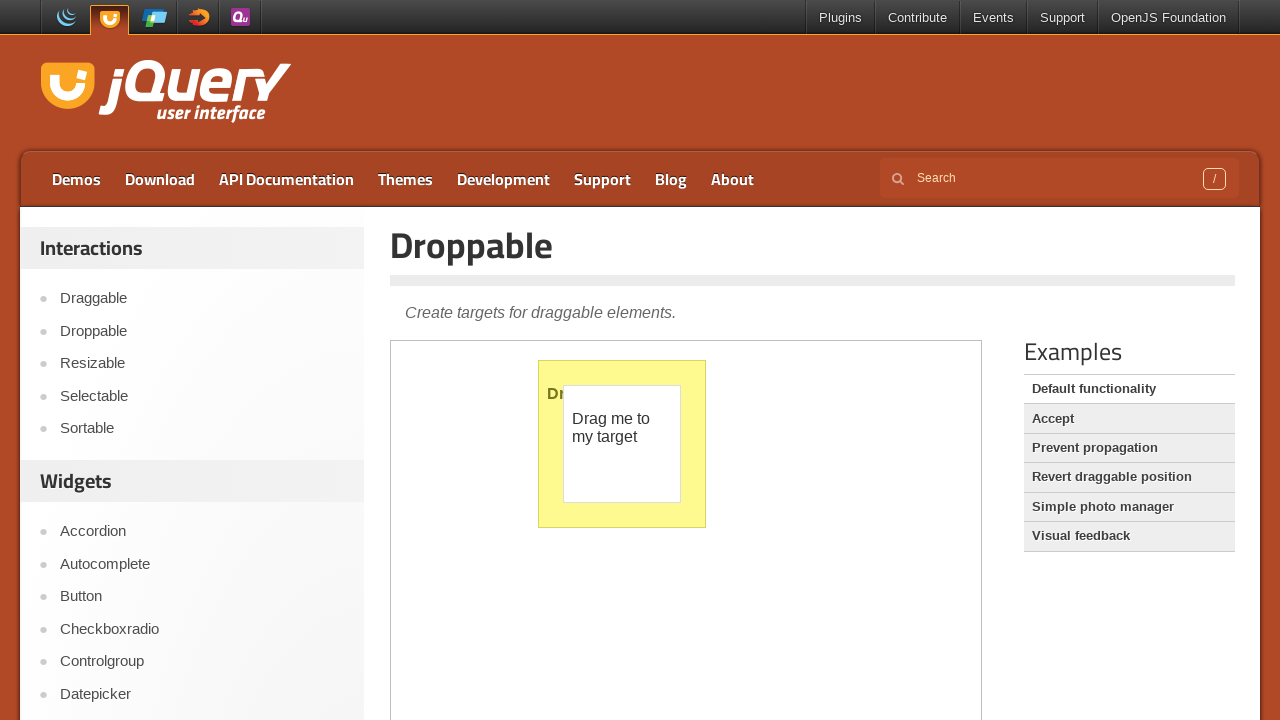